Tests that leading and trailing spaces are removed from todo text on save

Starting URL: https://todomvc.com/examples/typescript-angular/#/

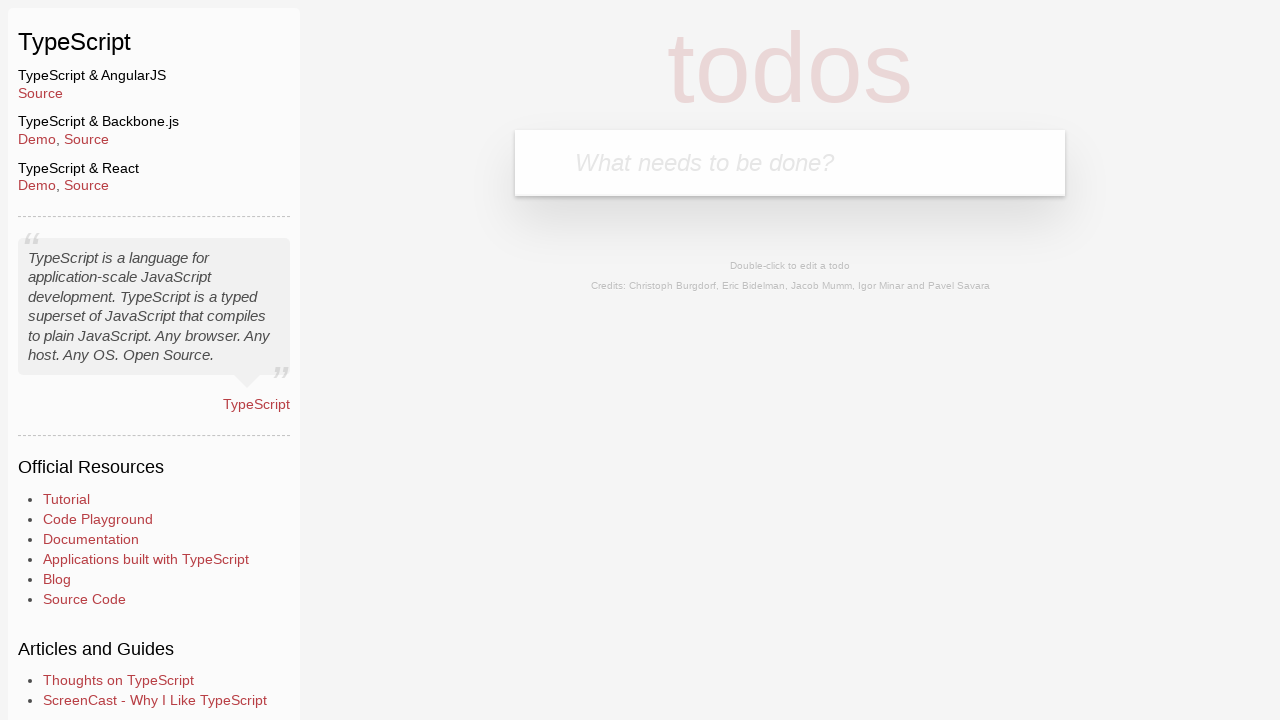

Filled new todo input with 'Lorem' on .new-todo
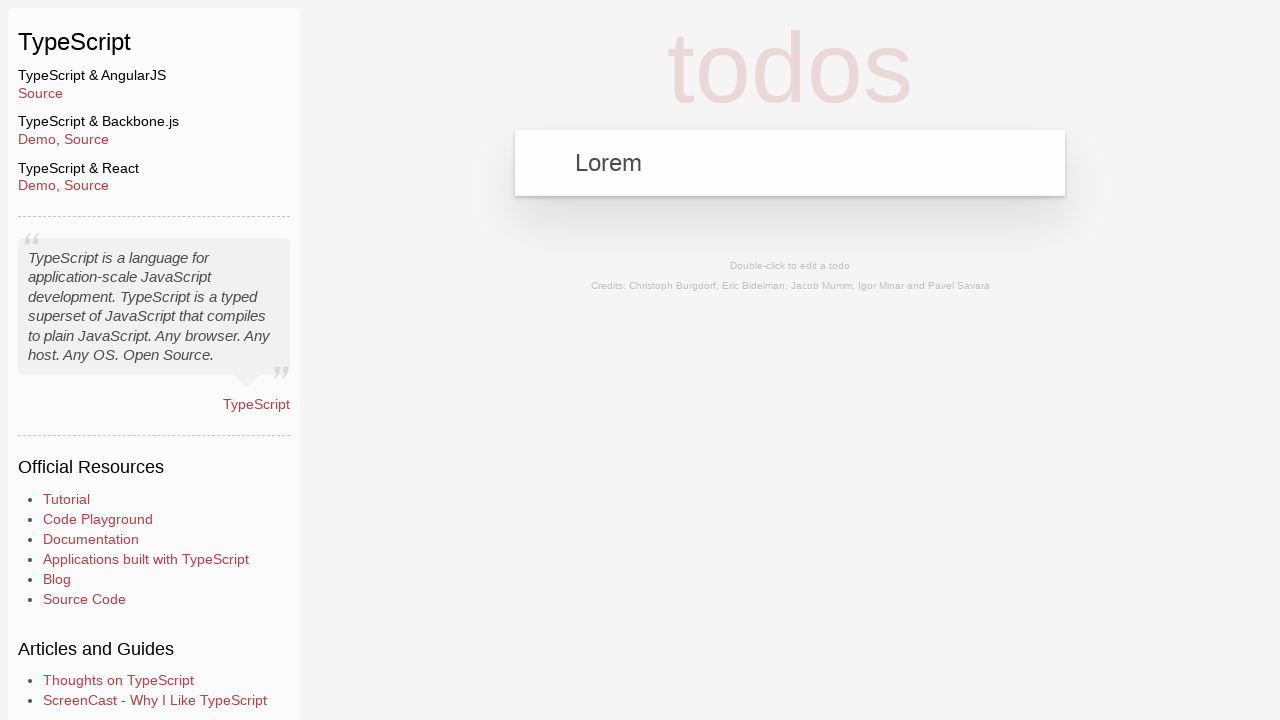

Pressed Enter to add todo 'Lorem' on .new-todo
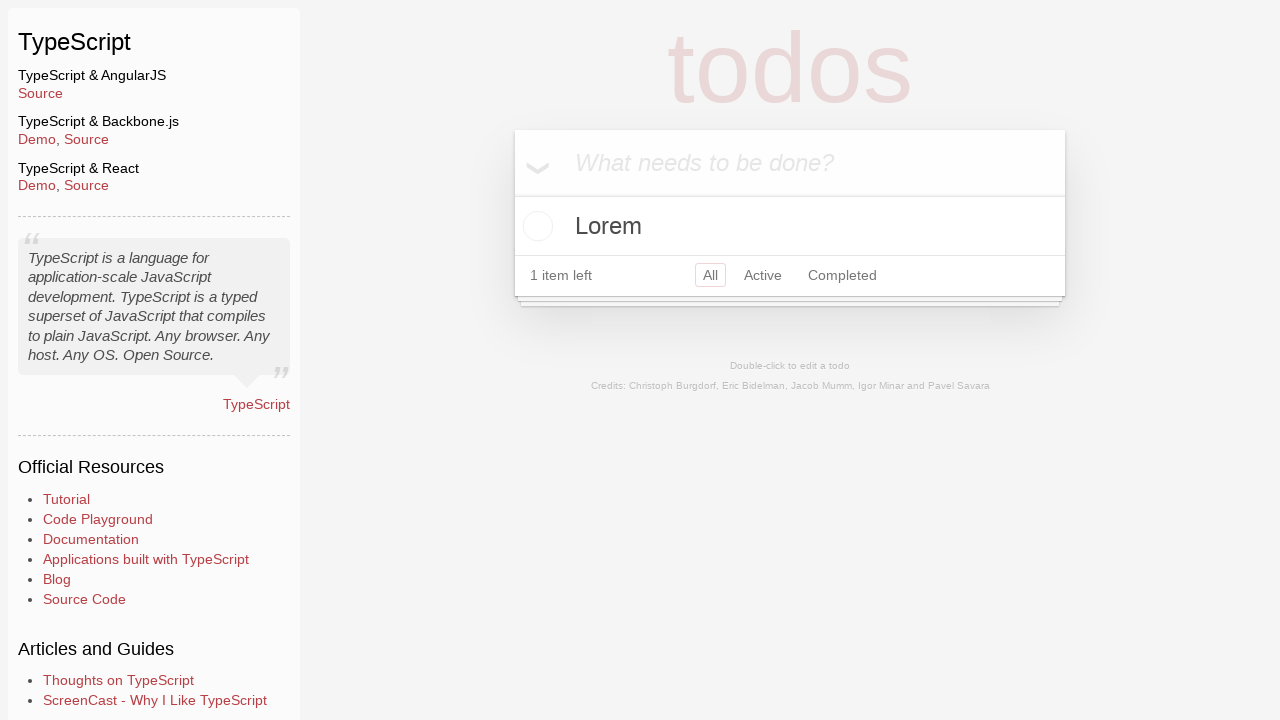

Double-clicked todo item to enter edit mode at (790, 226) on text=Lorem
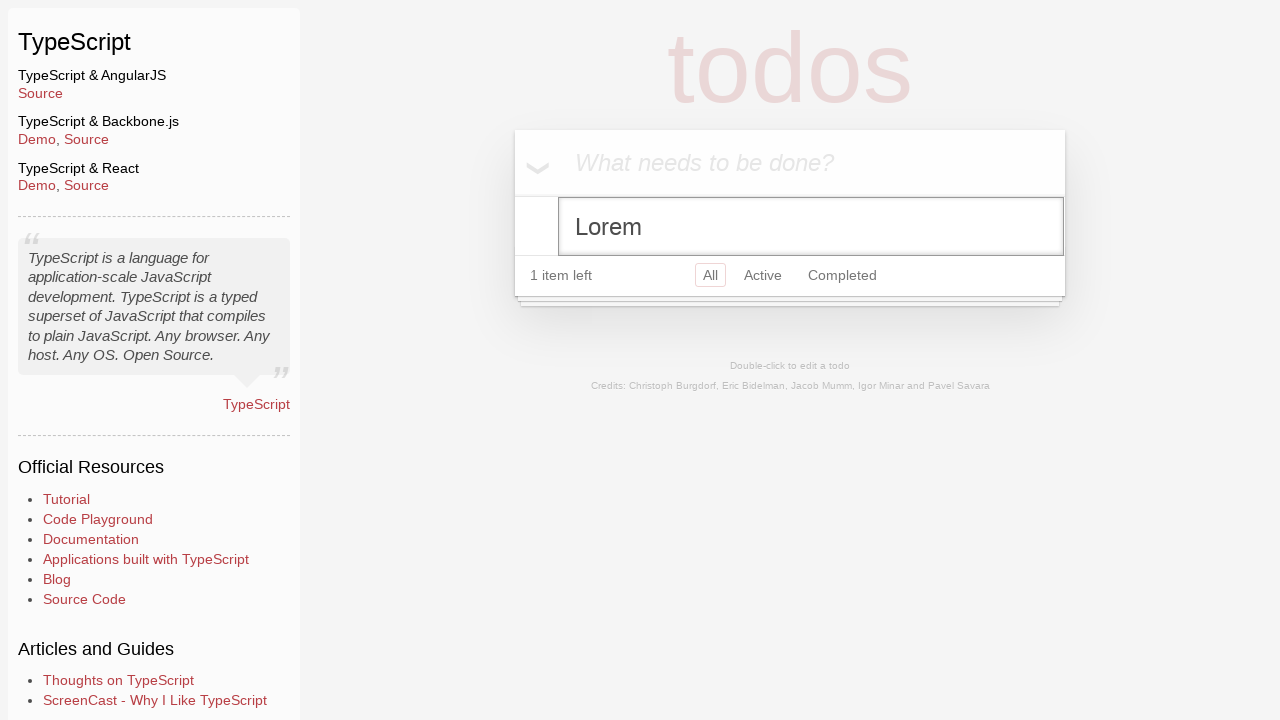

Filled edit field with '   Ipsum   ' (text with leading and trailing spaces) on .todo-list li.editing .edit
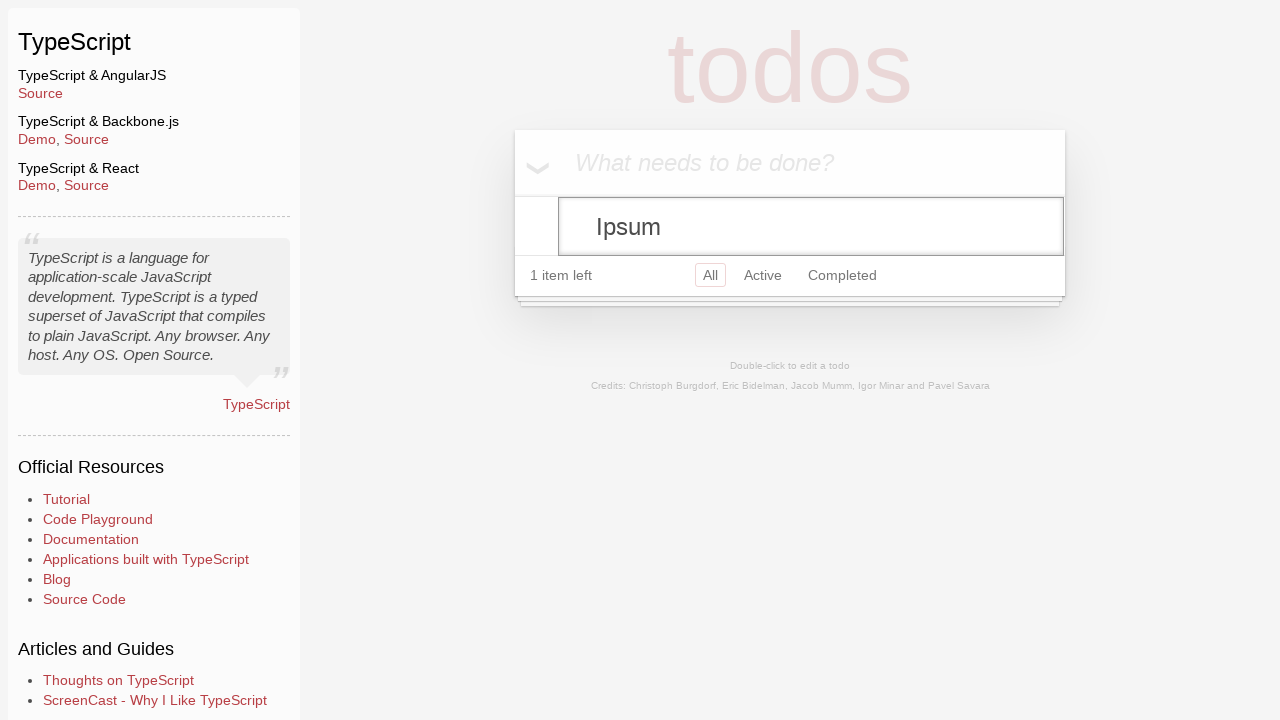

Clicked header to save todo and exit edit mode at (790, 163) on .header
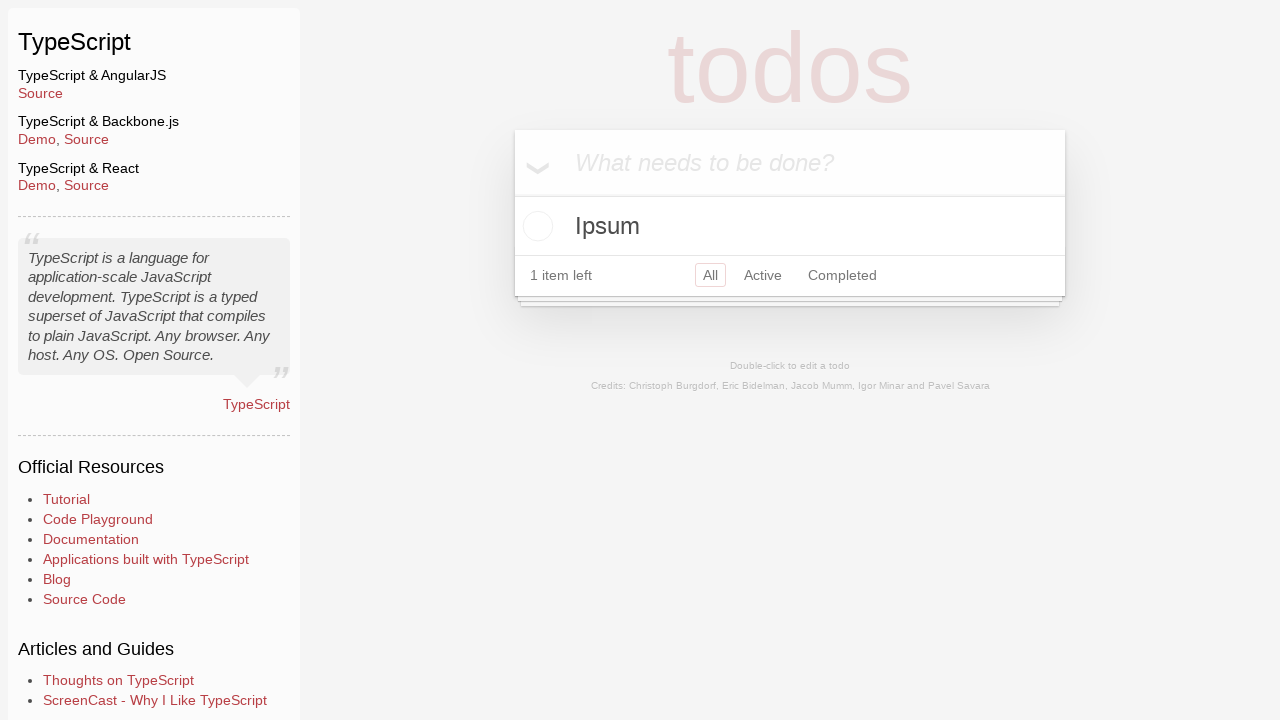

Verified that trimmed text 'Ipsum' is visible (spaces removed on save)
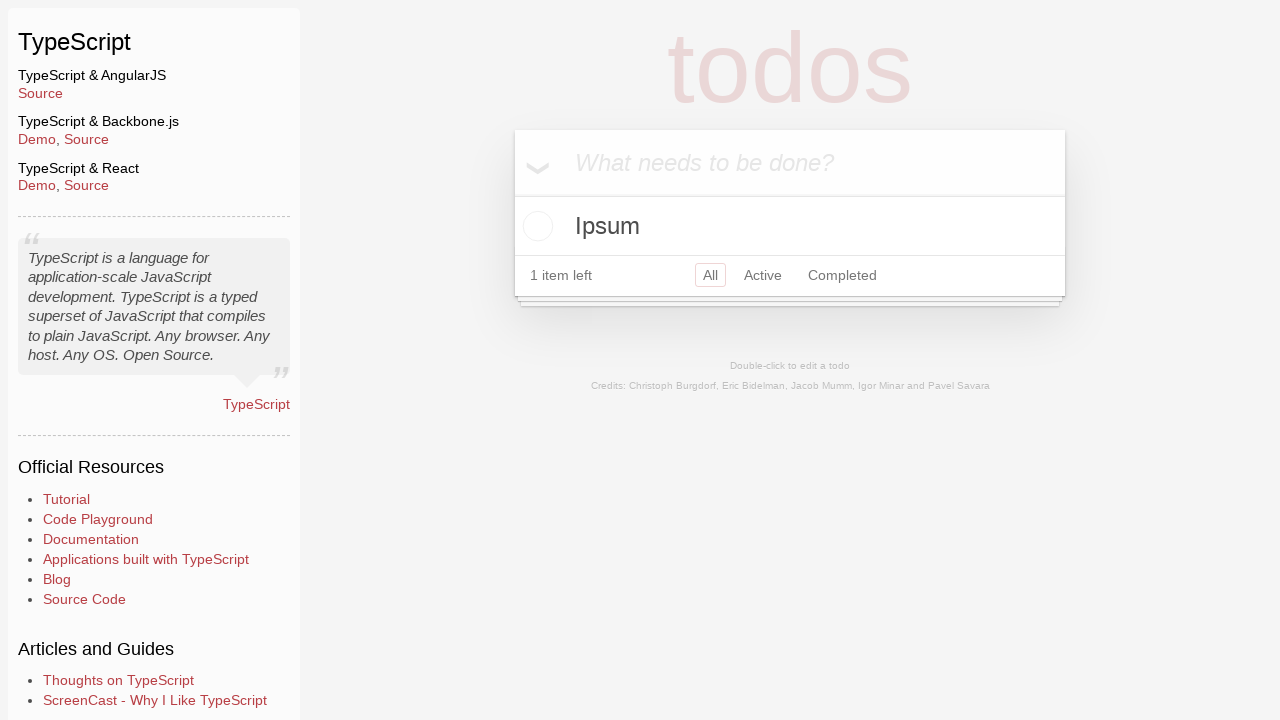

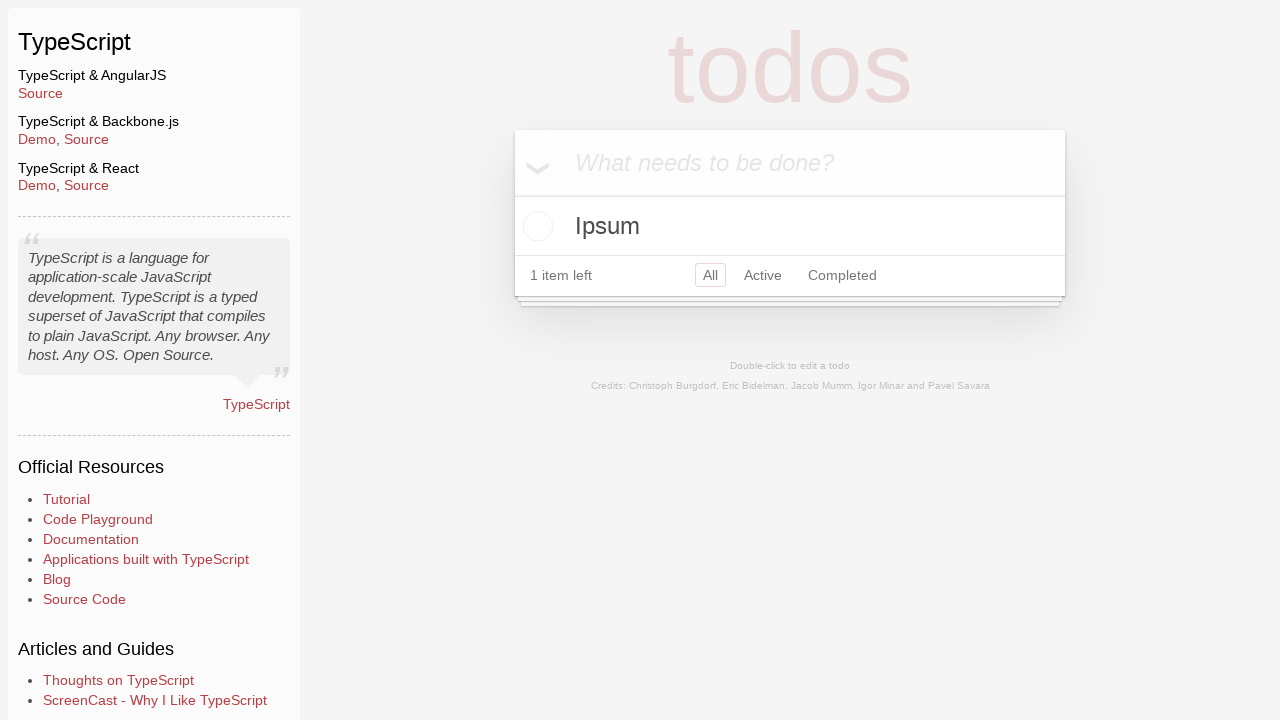